Tests shopping cart functionality by adding 2 Funny Cow toys and 1 Fluffy Bunny toy, then verifying quantities in cart

Starting URL: https://jupiter.cloud.planittesting.com/

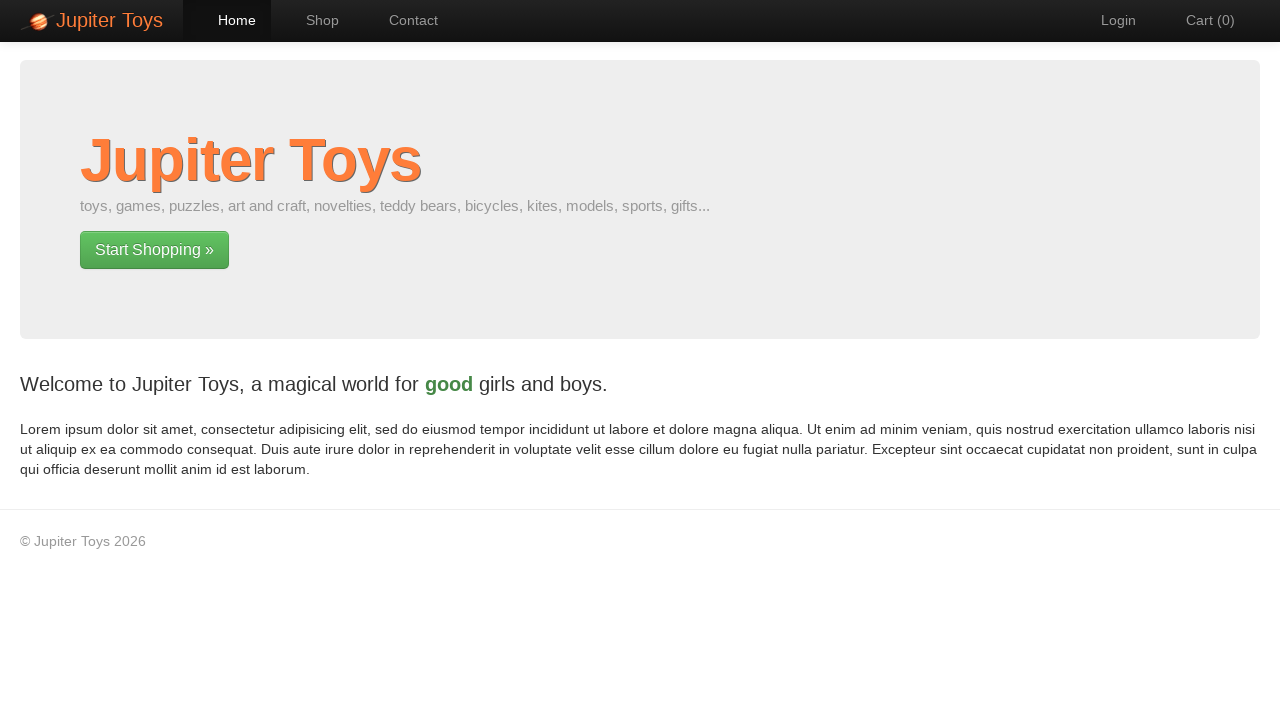

Clicked Shop button to navigate to shop page at (312, 20) on text=Shop
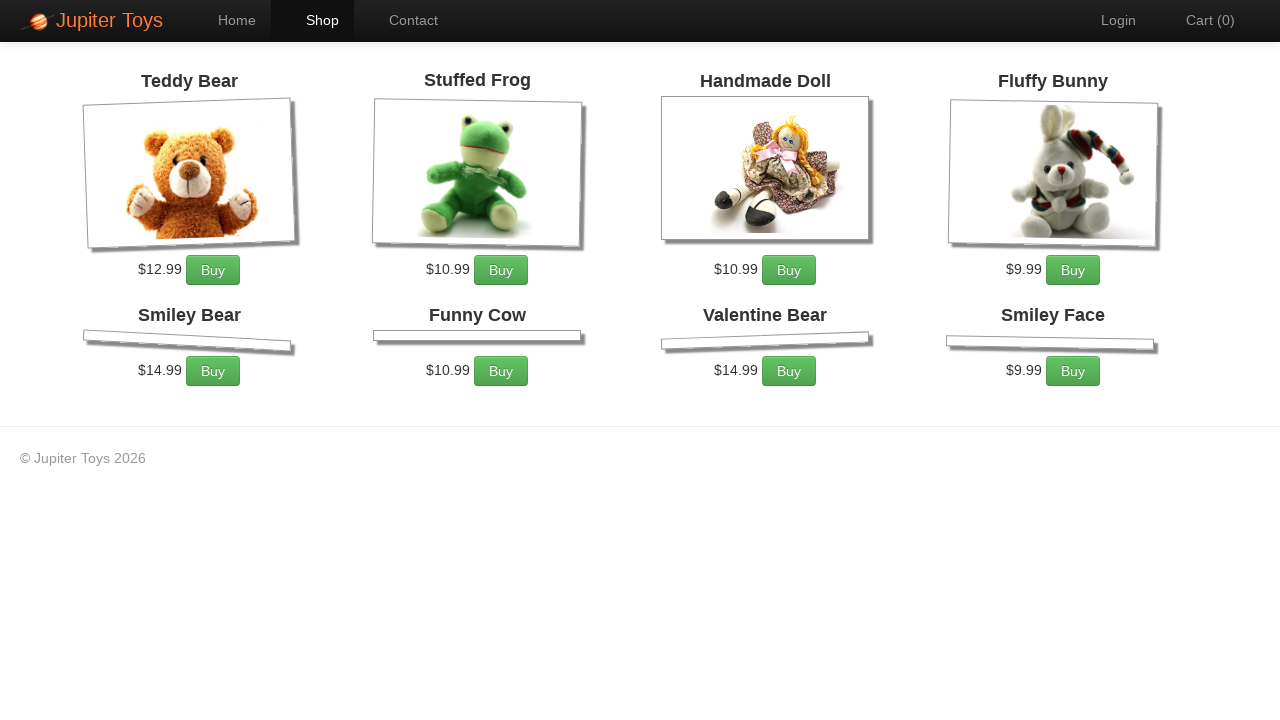

Added first Funny Cow toy to cart at (501, 504) on li:has-text('Funny Cow') >> text=Buy
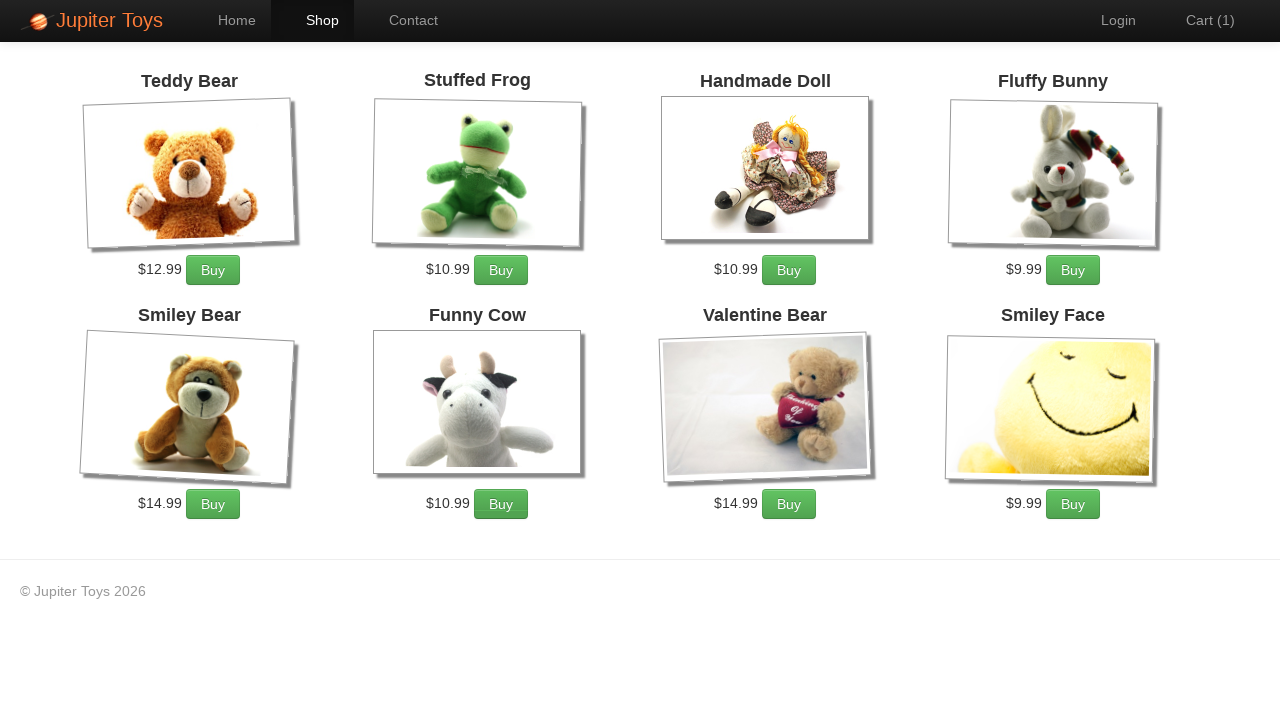

Added second Funny Cow toy to cart at (501, 504) on li:has-text('Funny Cow') >> text=Buy
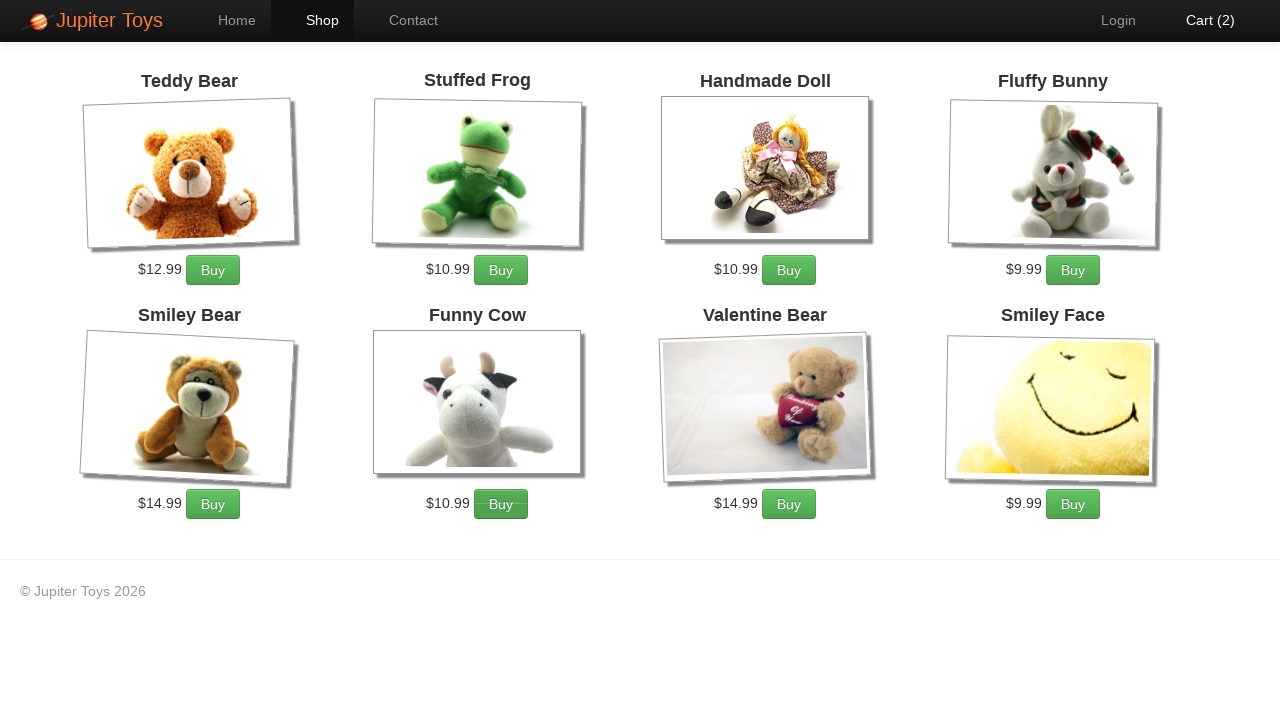

Added one Fluffy Bunny toy to cart at (1073, 270) on li:has-text('Fluffy Bunny') >> text=Buy
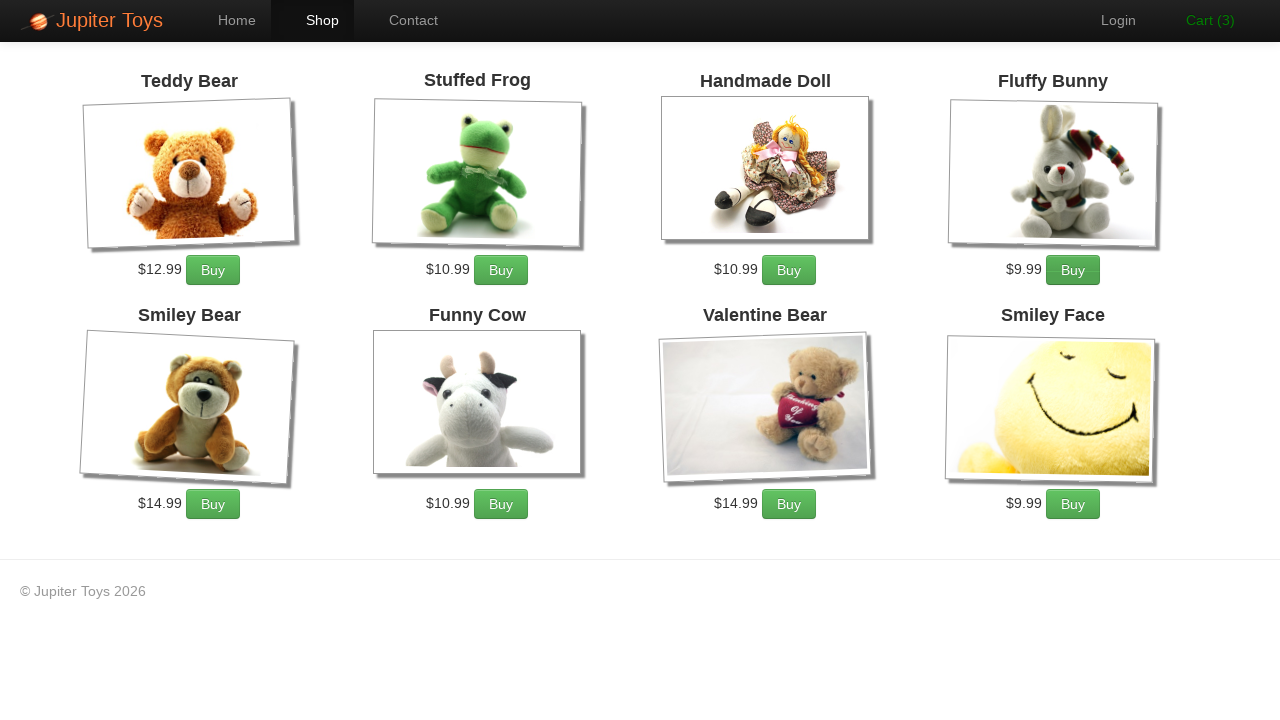

Clicked Cart button to view shopping cart at (1200, 20) on text=Cart
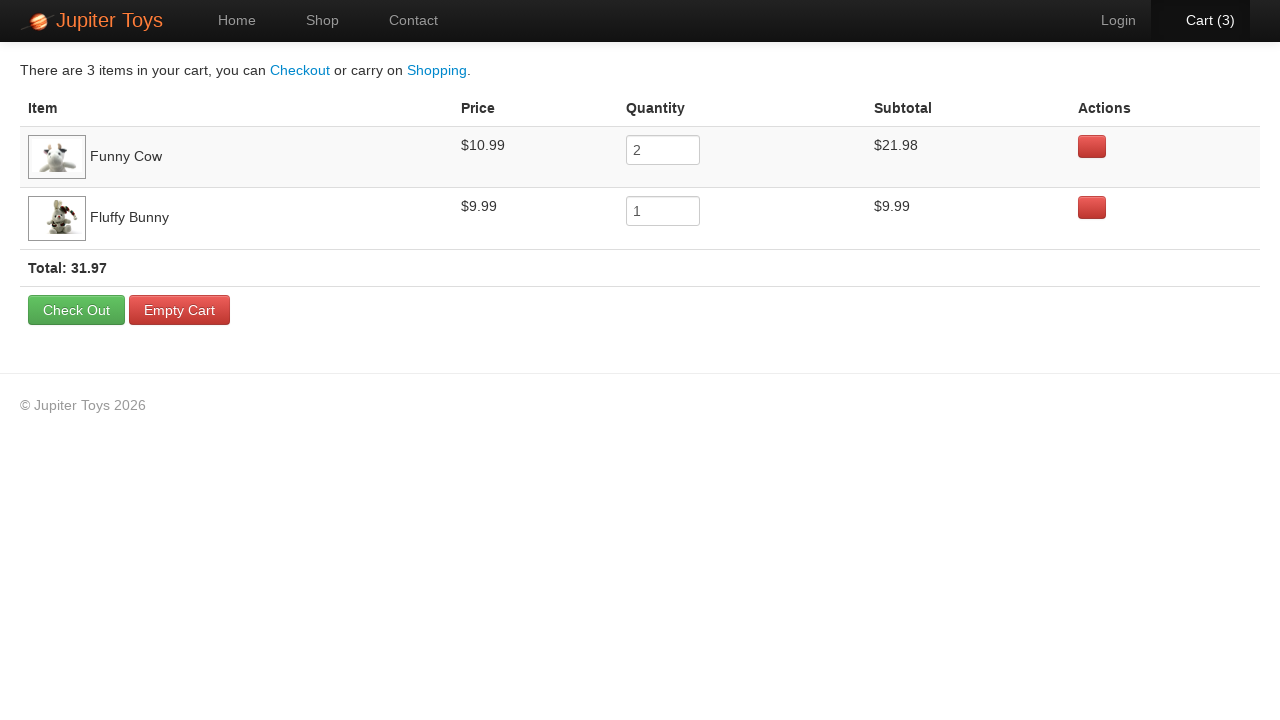

Cart items table loaded successfully
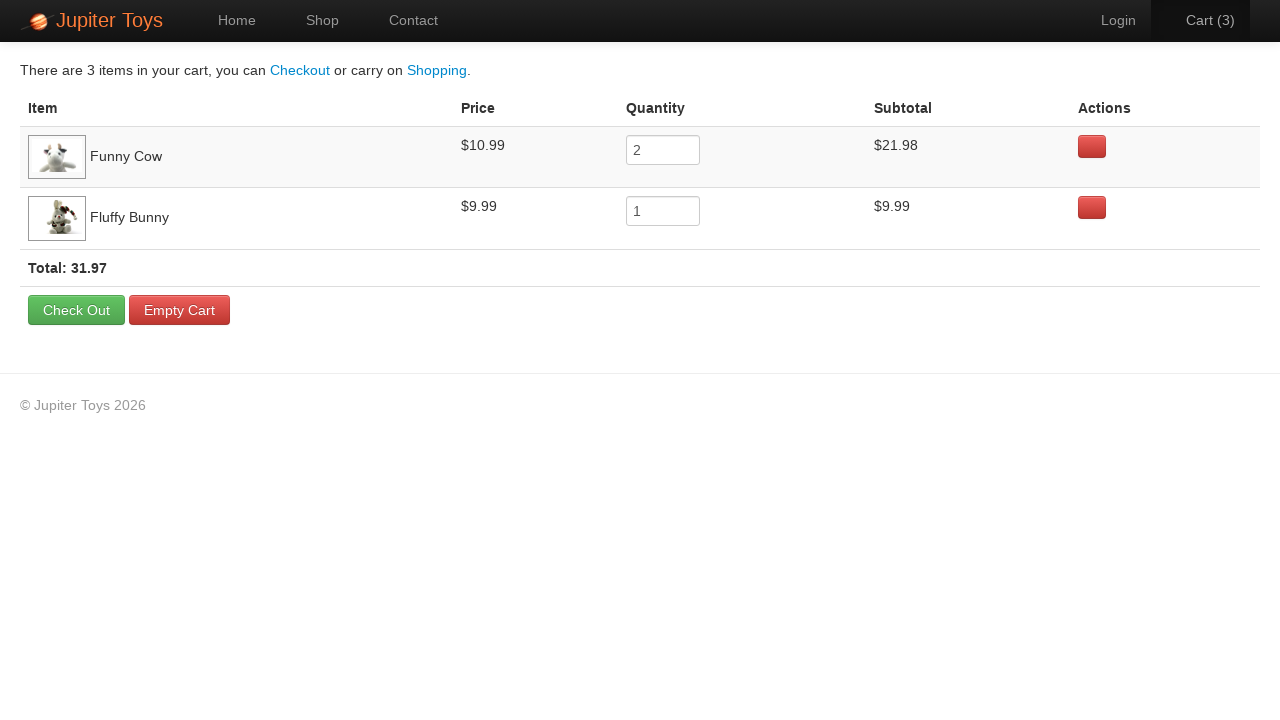

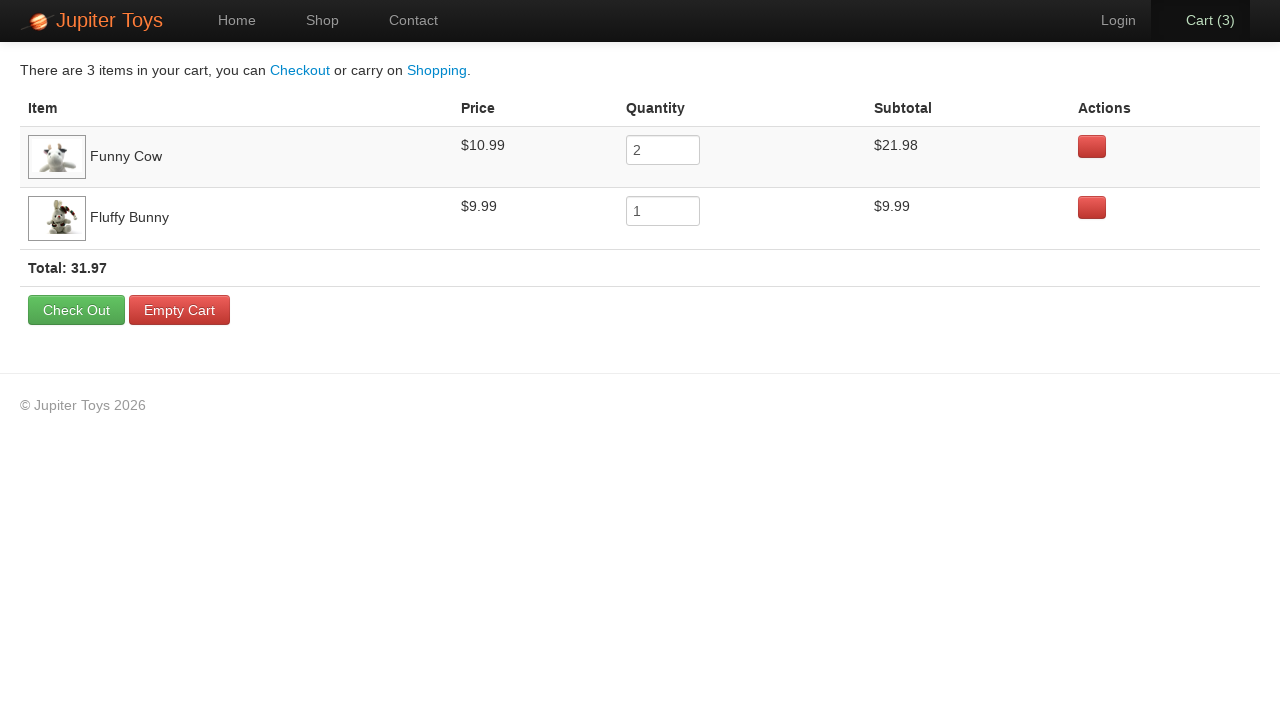